Navigates to the jQuery UI tooltip demo page and locates an element within the tooltip demo iframe to verify the tooltip functionality is accessible.

Starting URL: https://jqueryui.com/tooltip/

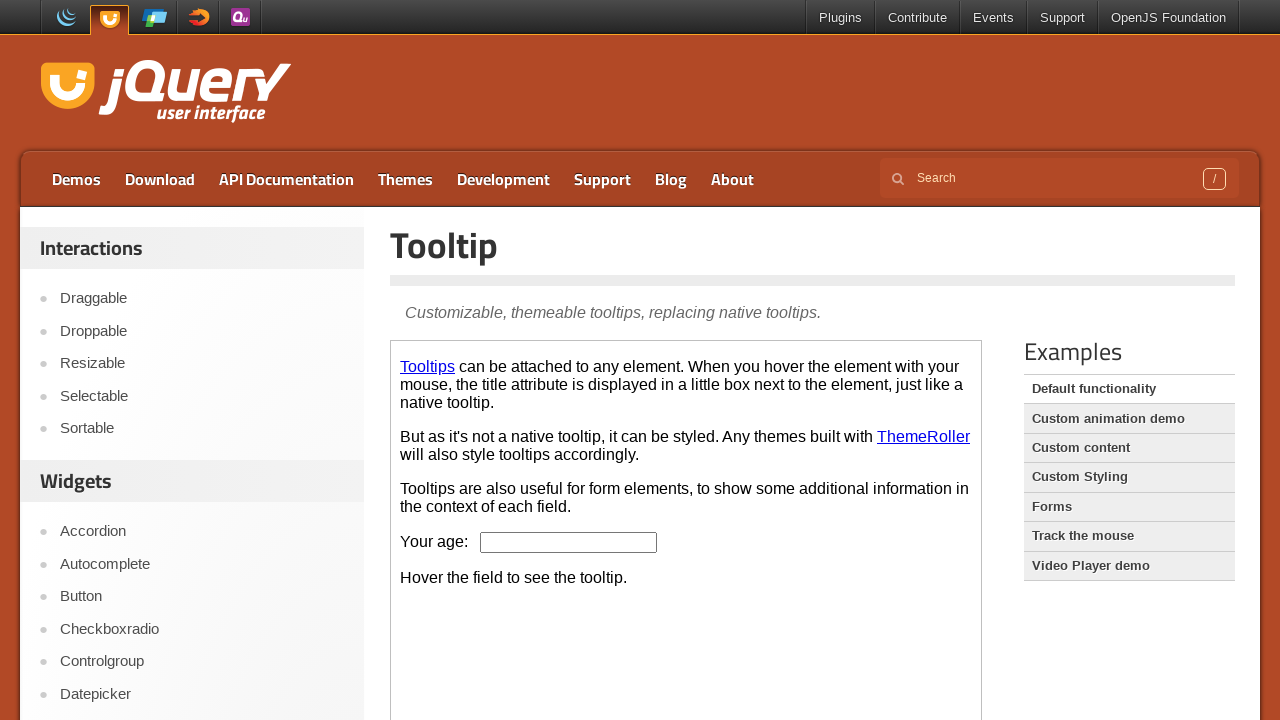

Located the demo-frame iframe
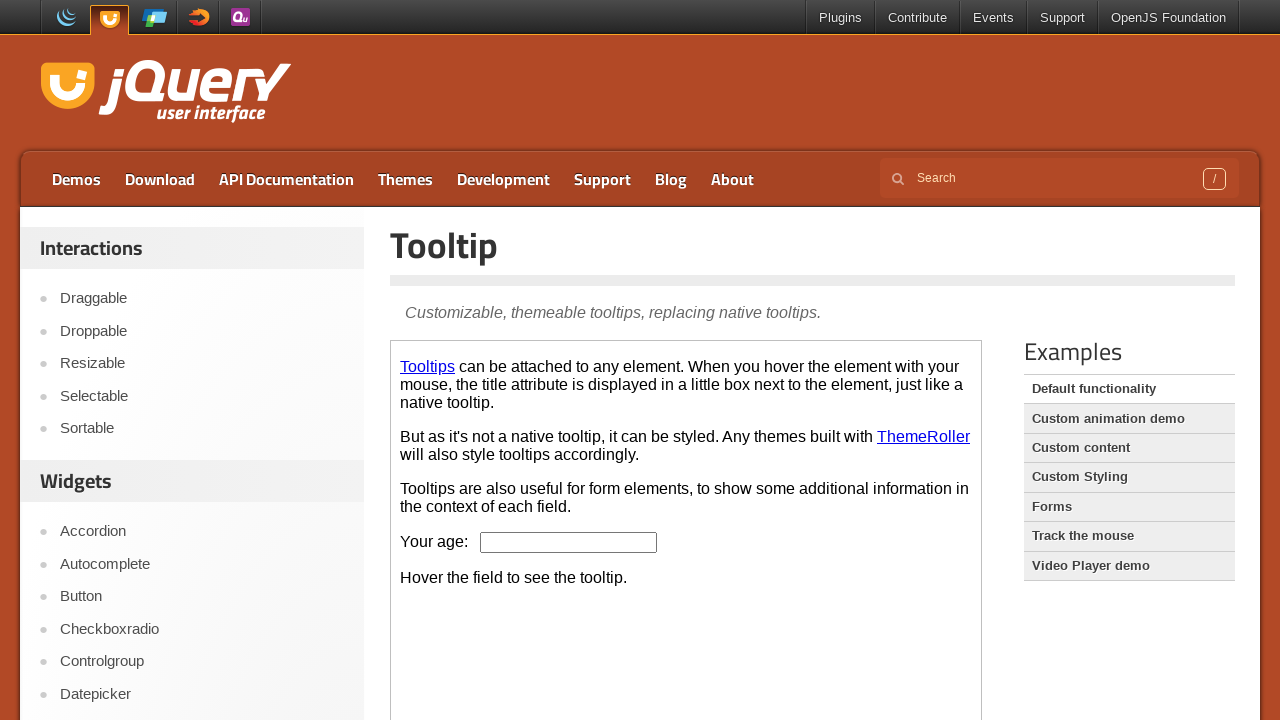

Age input element loaded in tooltip demo
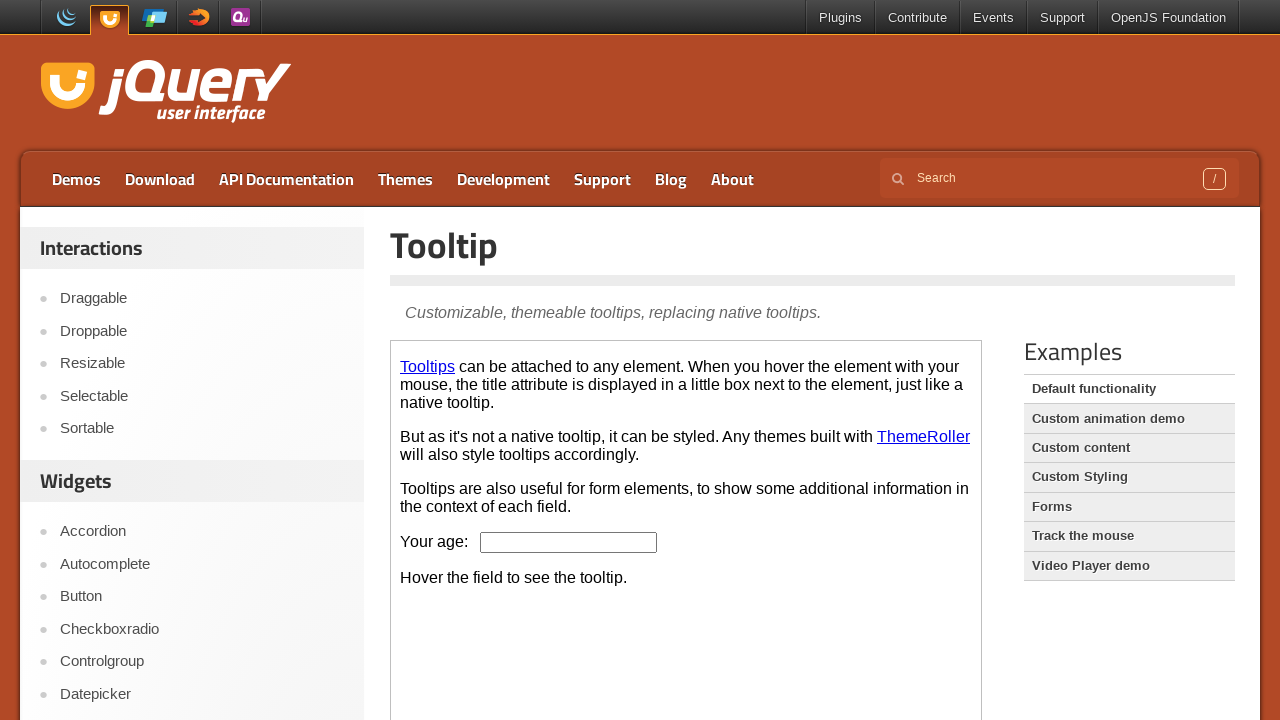

Hovered over age input element to trigger tooltip at (569, 542) on iframe.demo-frame >> internal:control=enter-frame >> #age
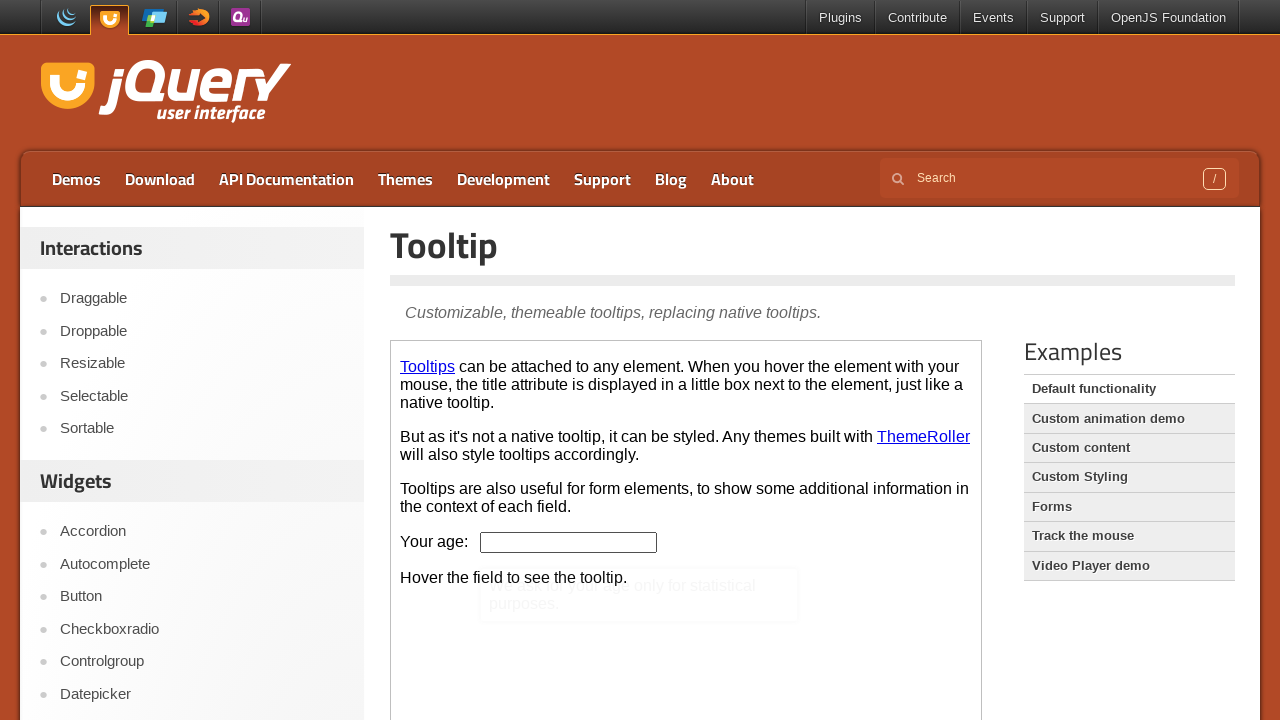

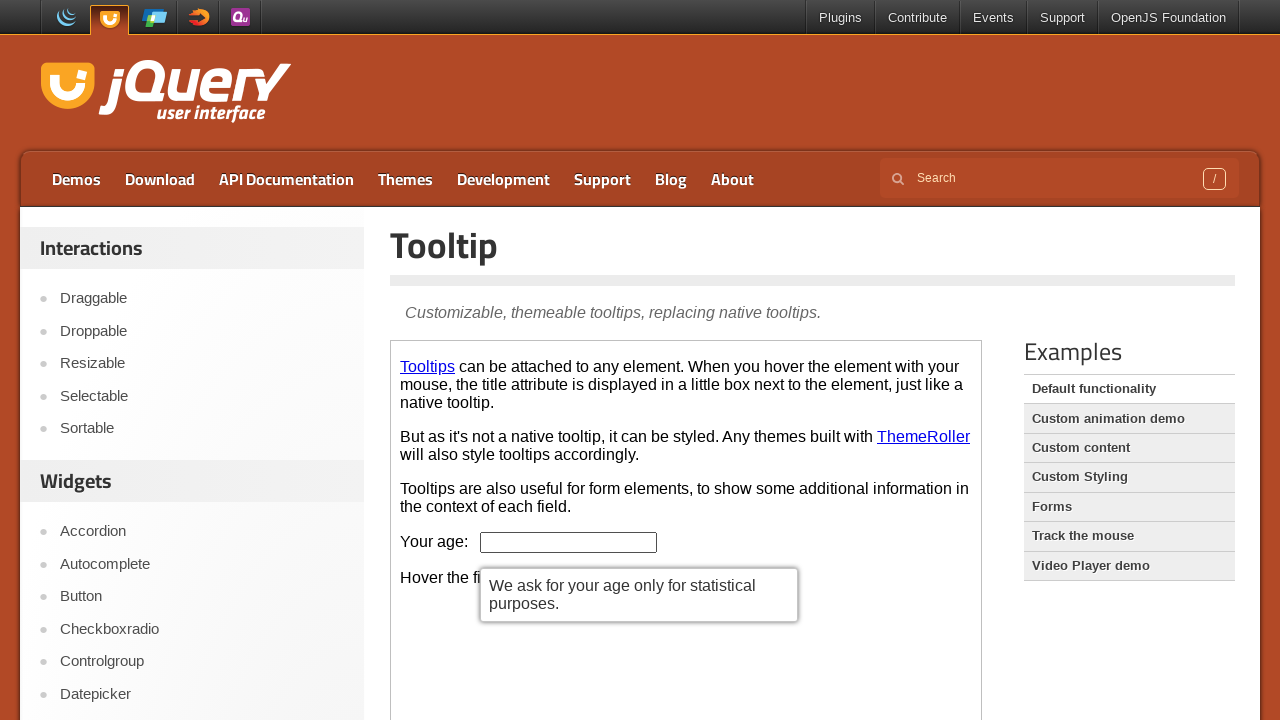